Tests input validation by typing text into the second number field to verify it handles non-numeric input

Starting URL: https://testsheepnz.github.io/BasicCalculator

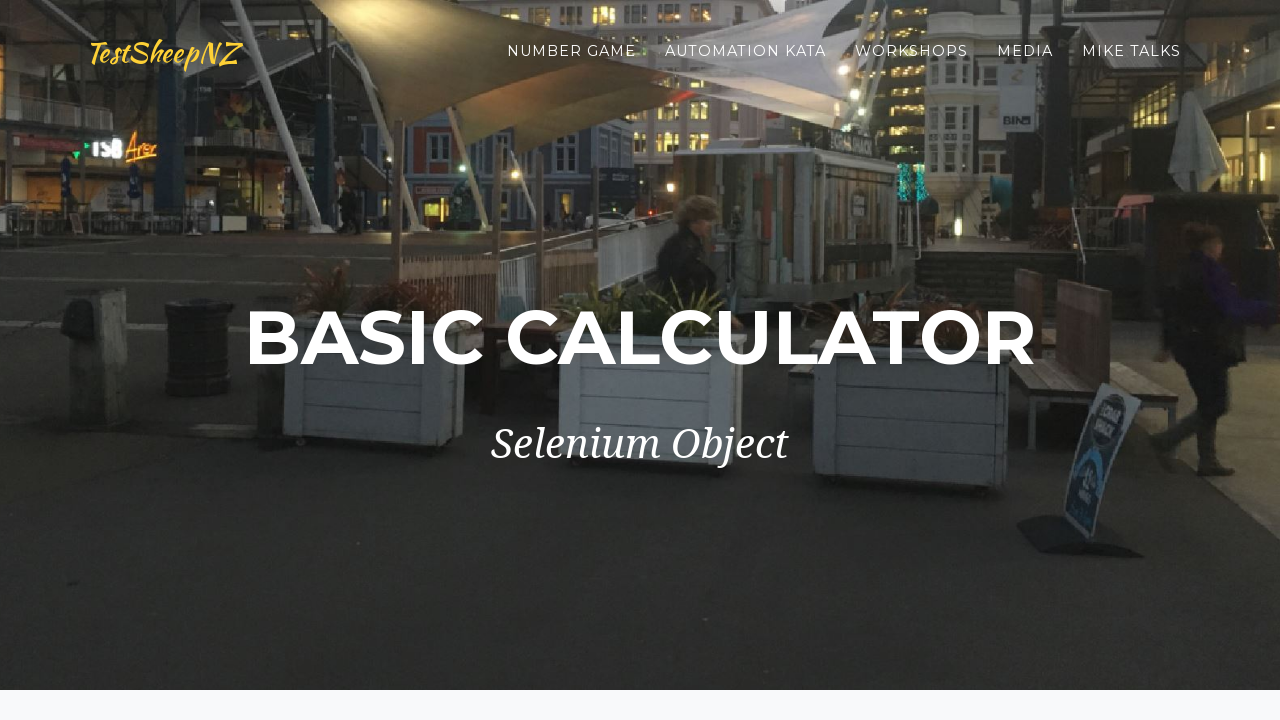

Selected calculator version 8 on #selectBuild
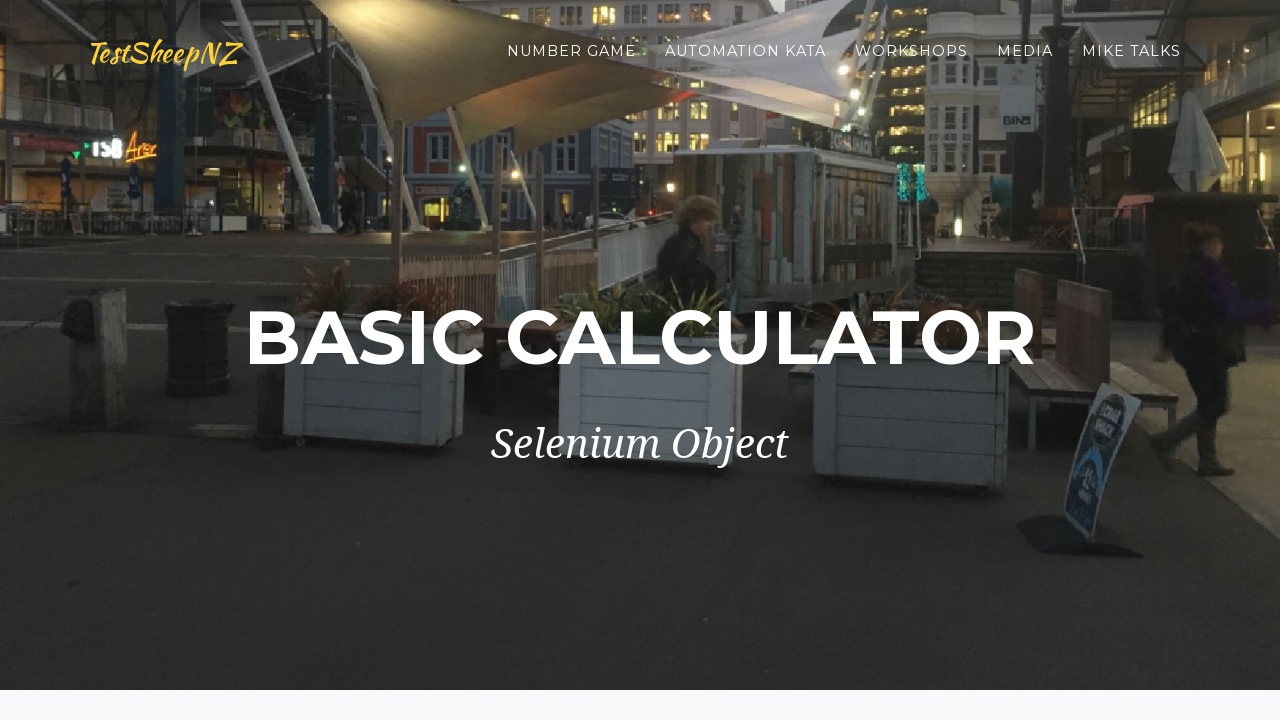

Typed 'Text' into second number input field to test non-numeric input handling on input[name=number2]
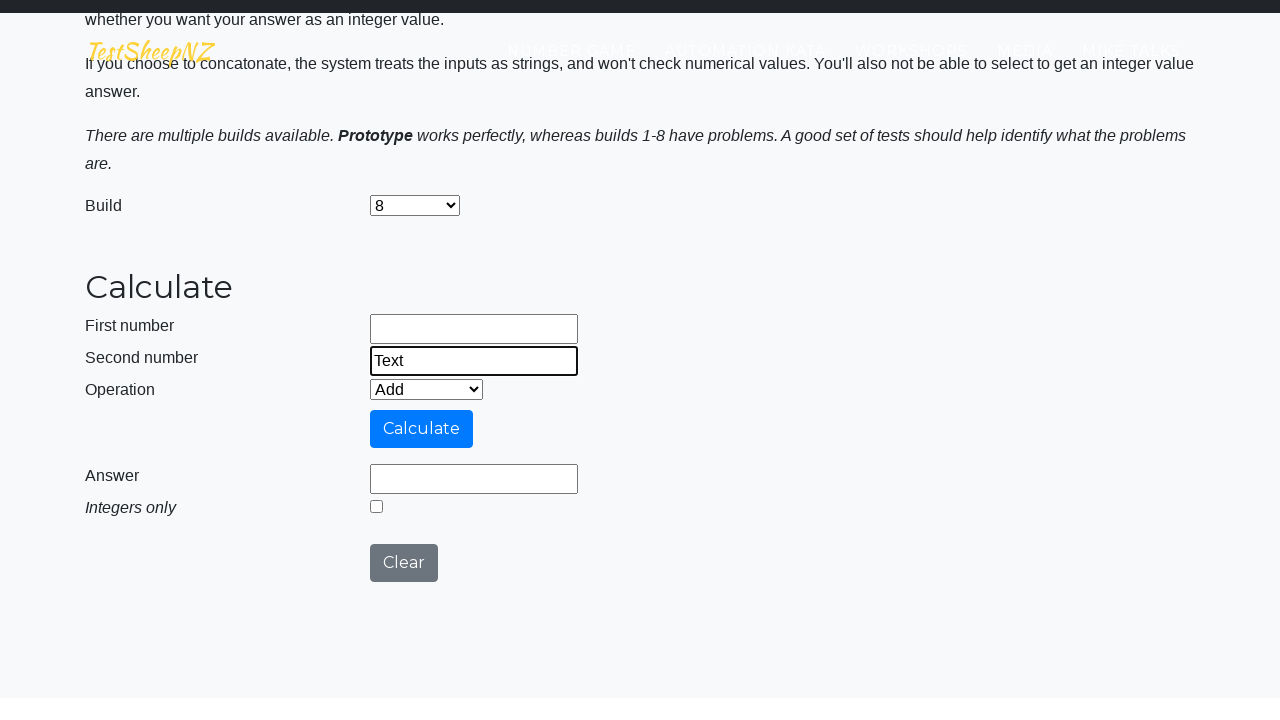

Waited 500ms for input processing
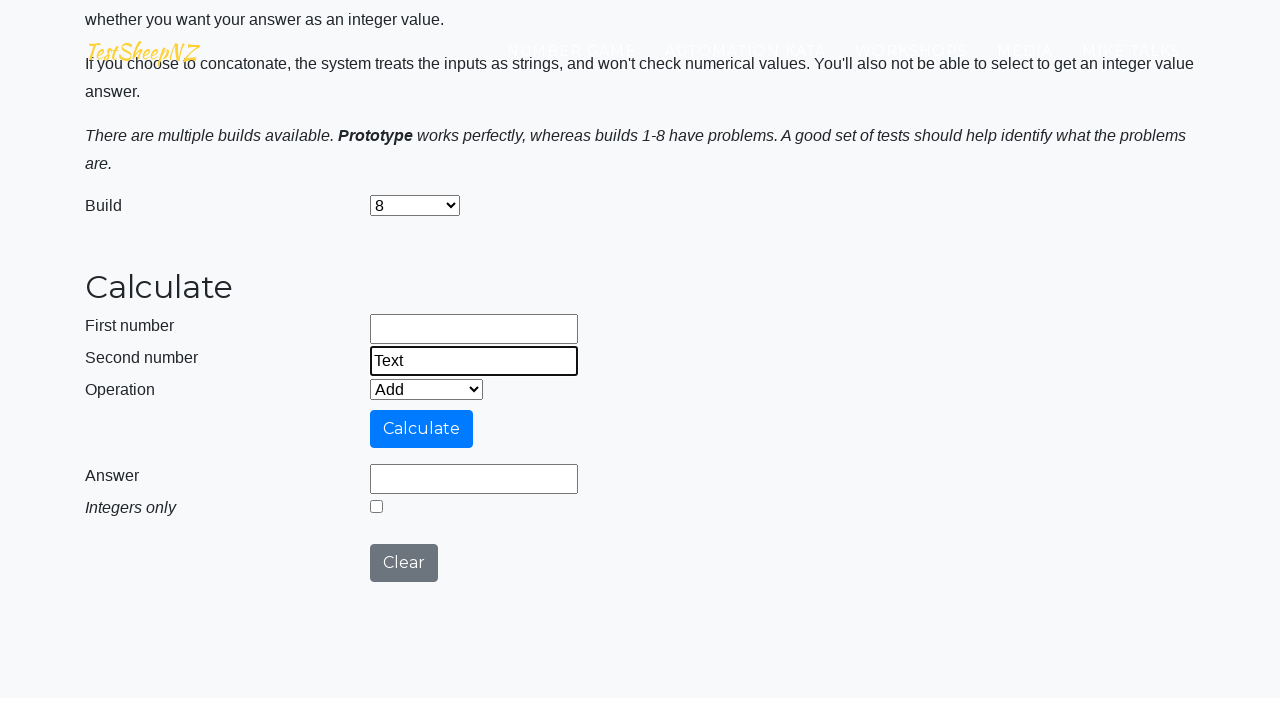

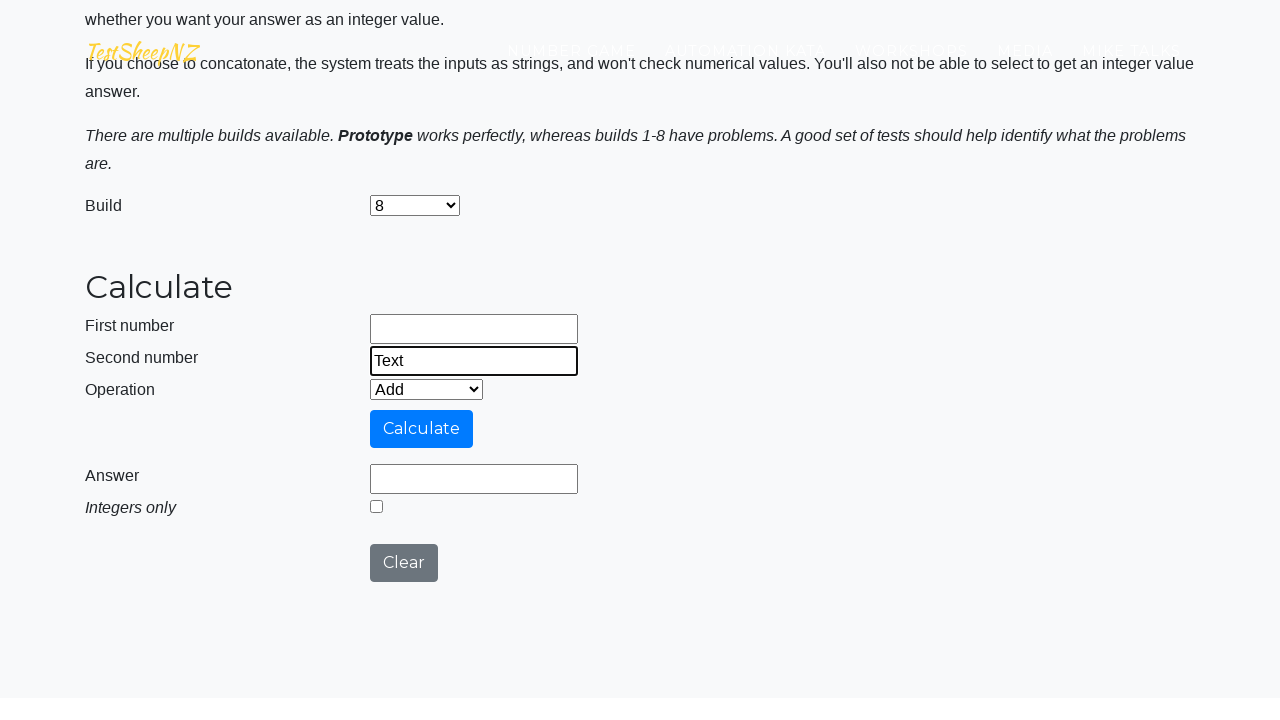